Tests dropdown menu functionality on a test center page by locating year, month, and day dropdown menus and selecting an option from the month dropdown by index.

Starting URL: https://testcenter.techproeducation.com/index.php?page=dropdown

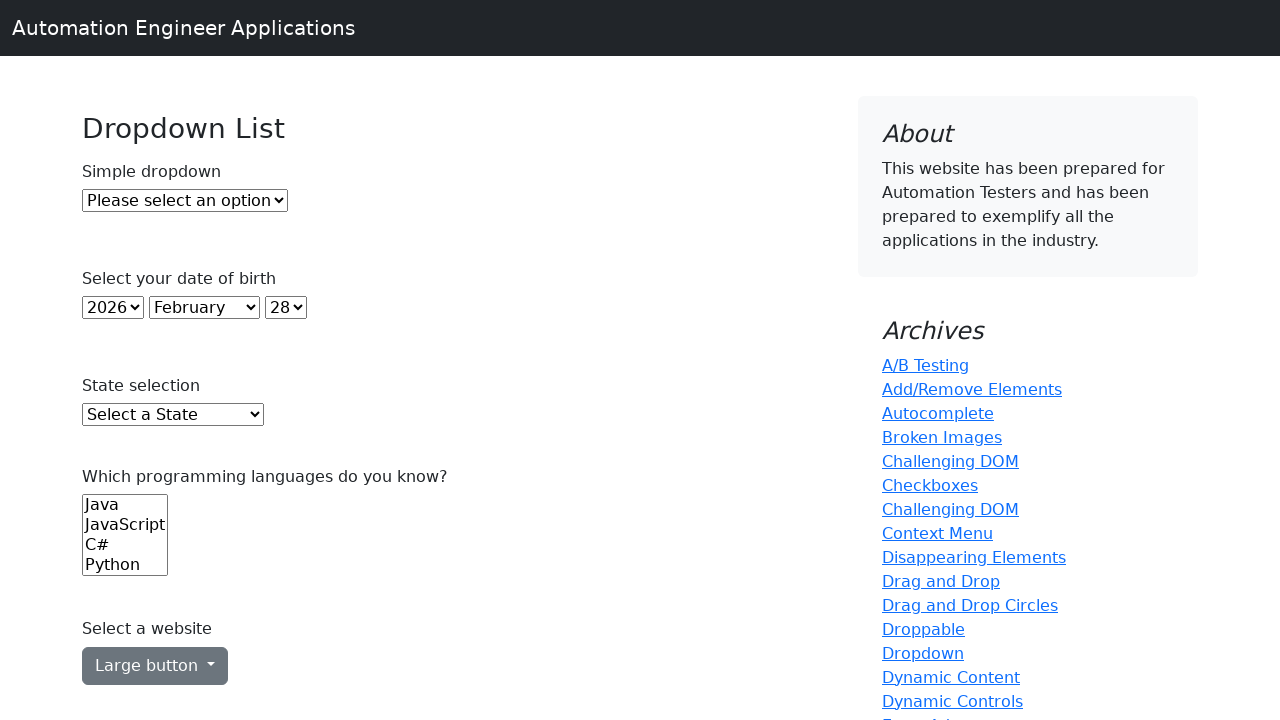

Located month dropdown (3rd select element)
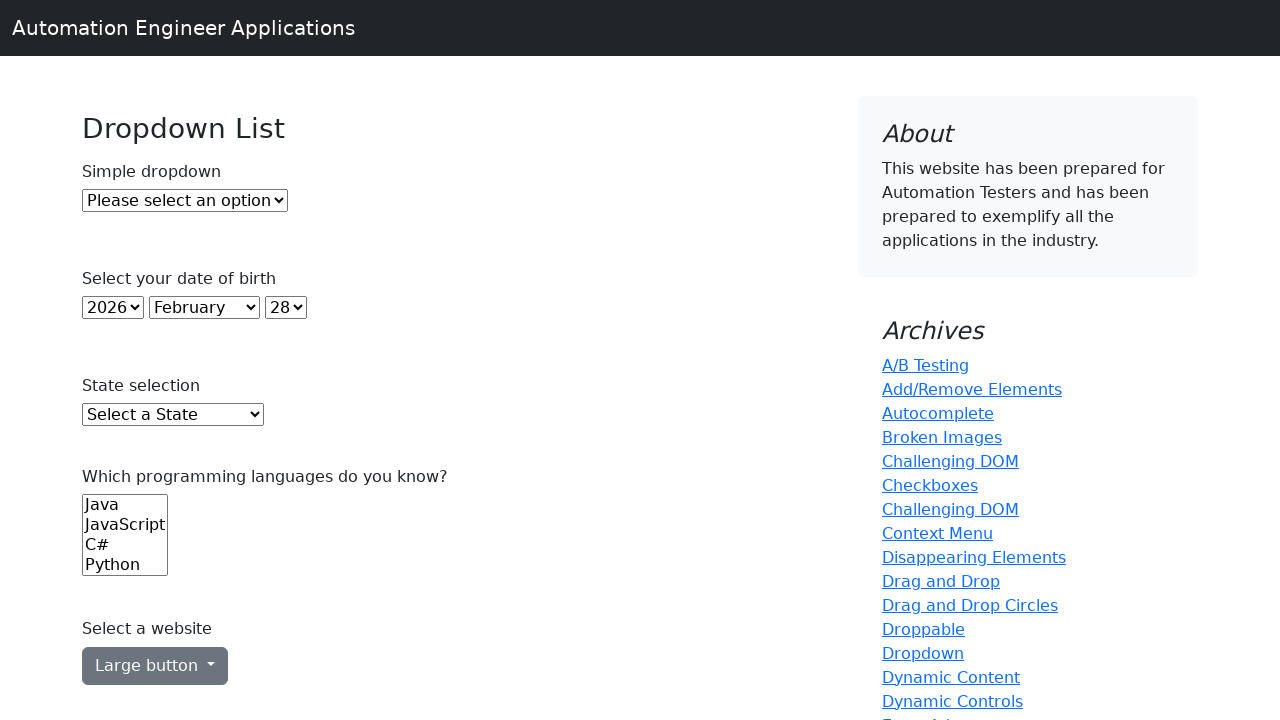

Waited 2 seconds for page stability
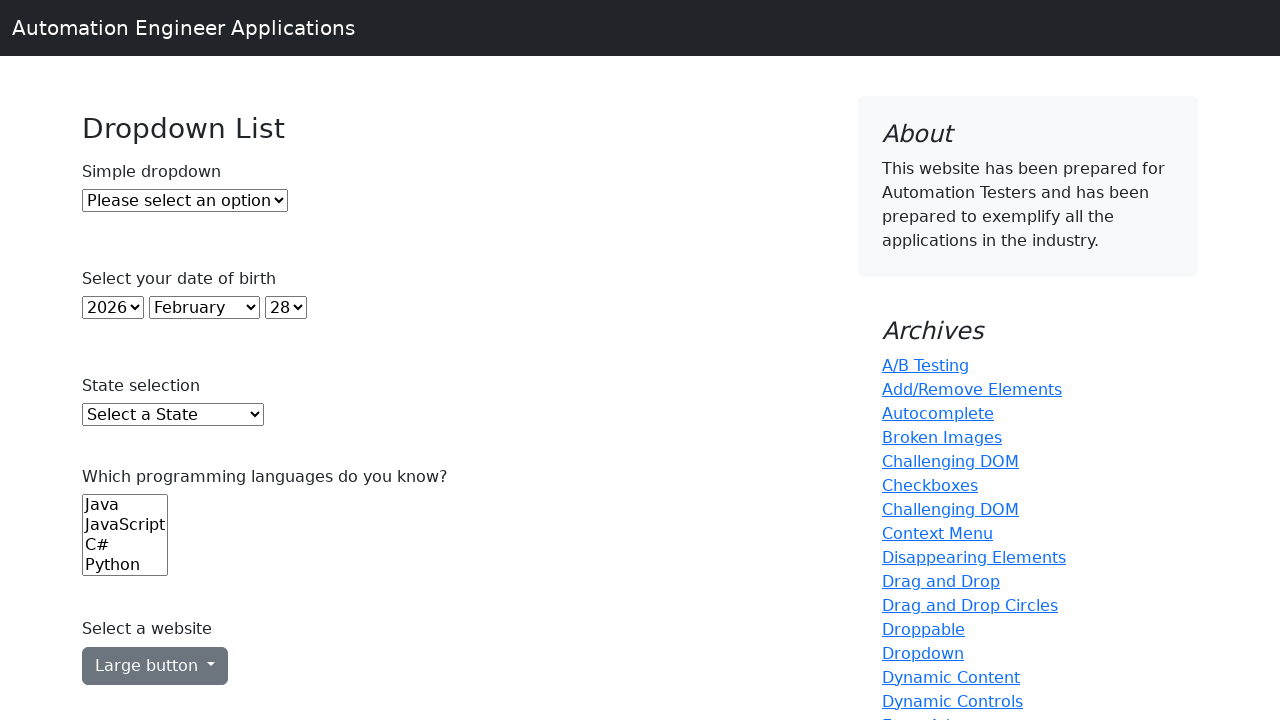

Selected option at index 4 from month dropdown on xpath=//select >> nth=2
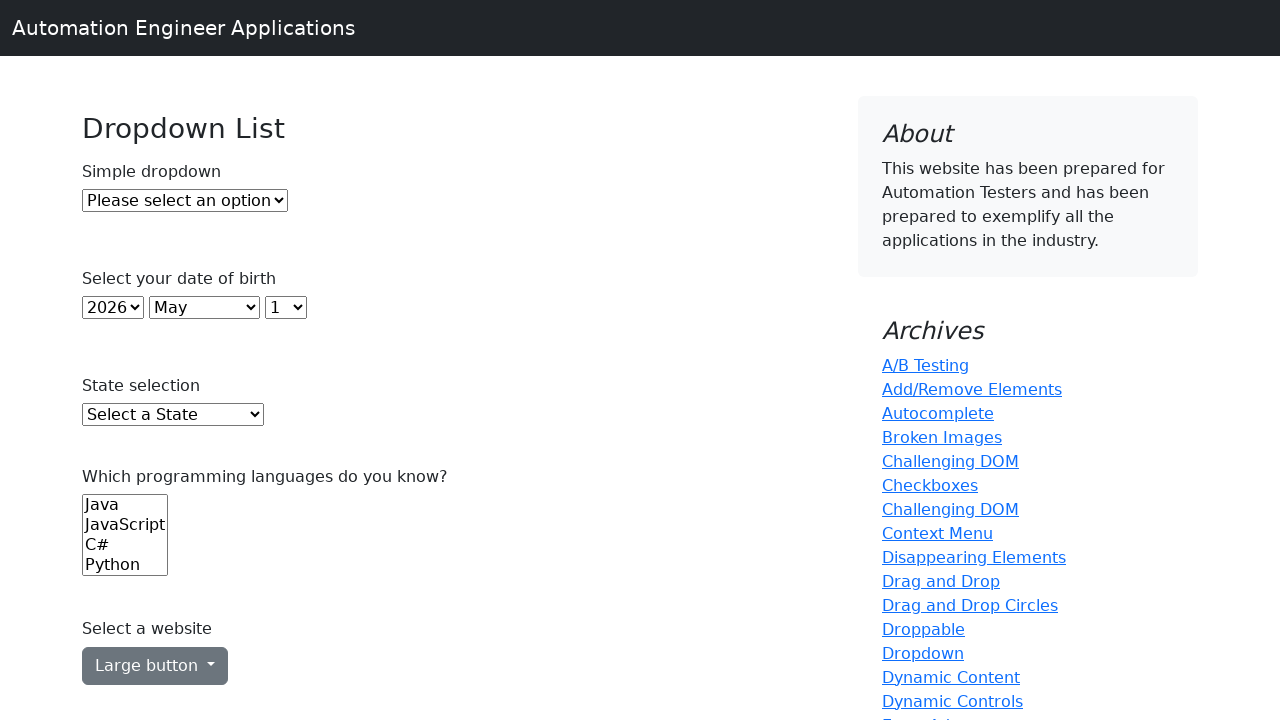

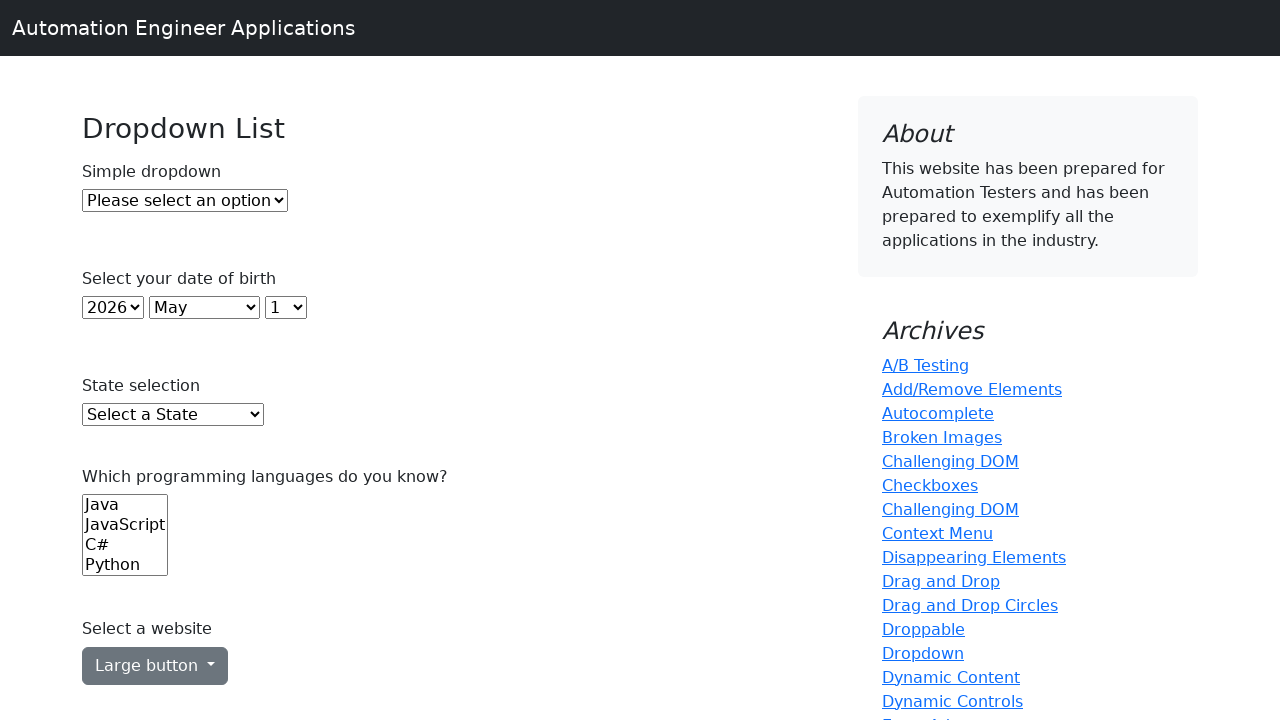